Tests that pressing Tab moves focus away from the textarea

Starting URL: https://codebeautify.org/html-textarea-generator

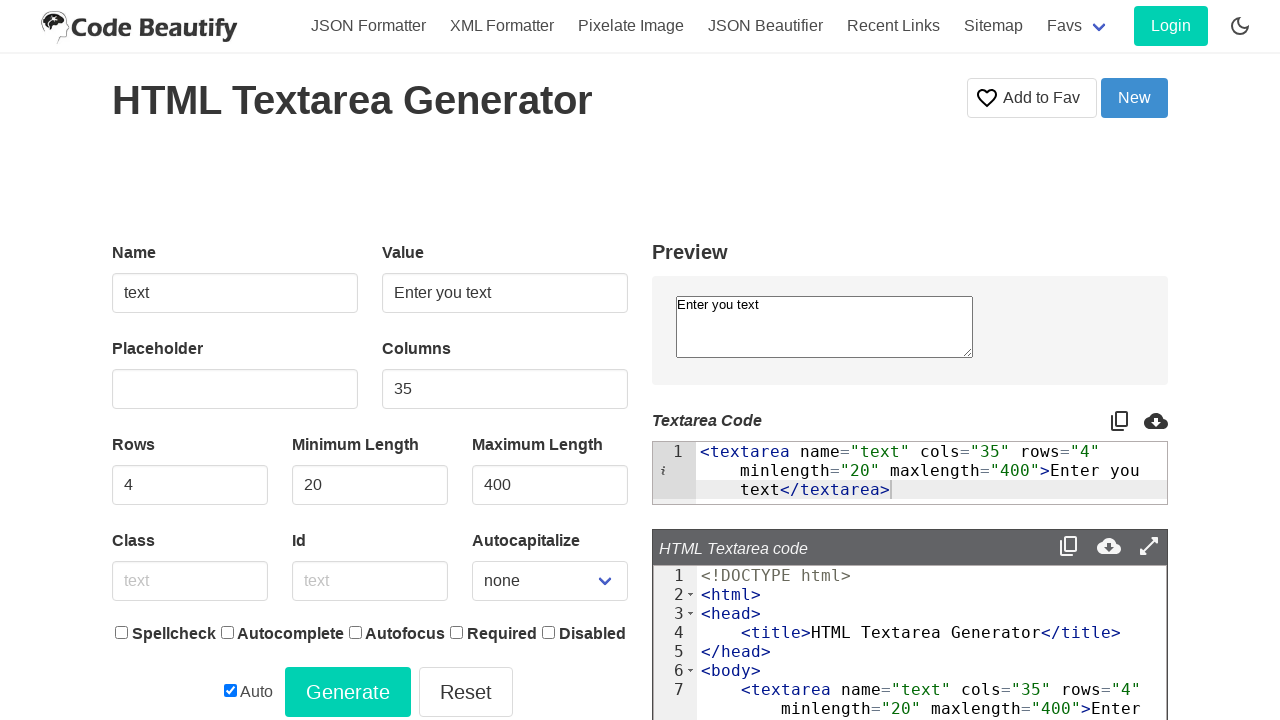

Clicked on textarea to focus it at (824, 326) on textarea[name='text']
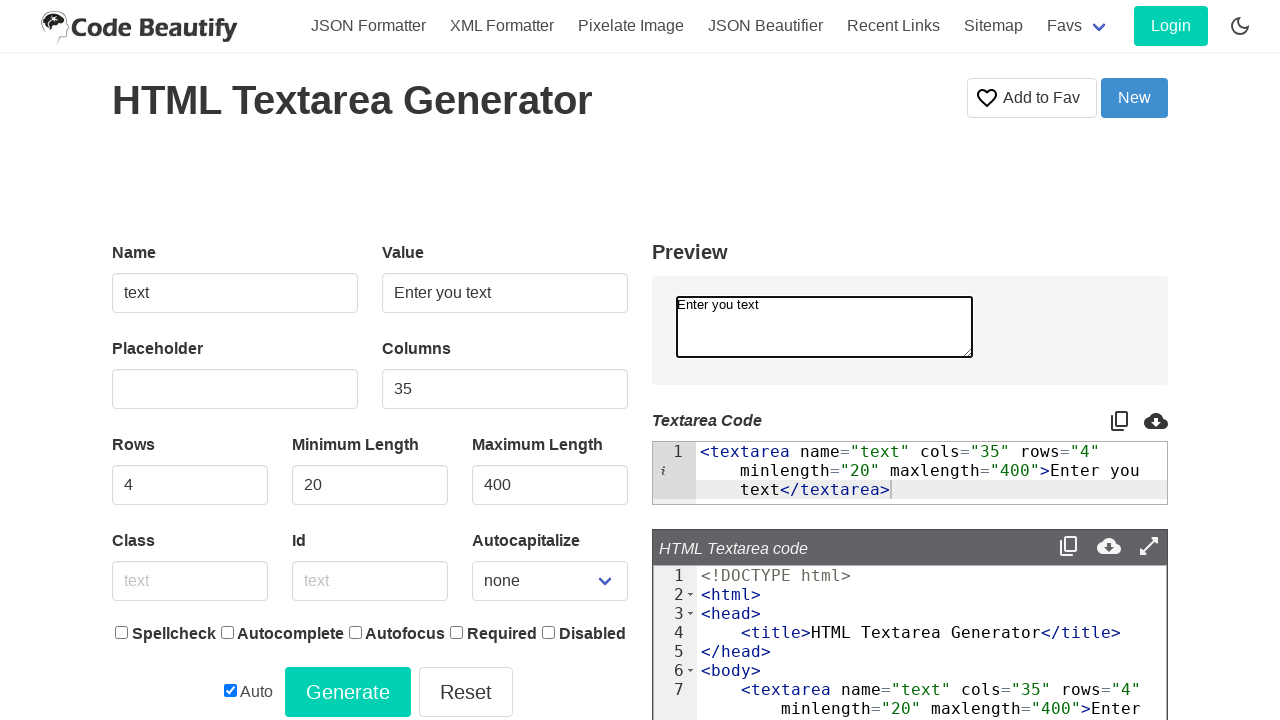

Pressed Tab key to move focus away from textarea on textarea[name='text']
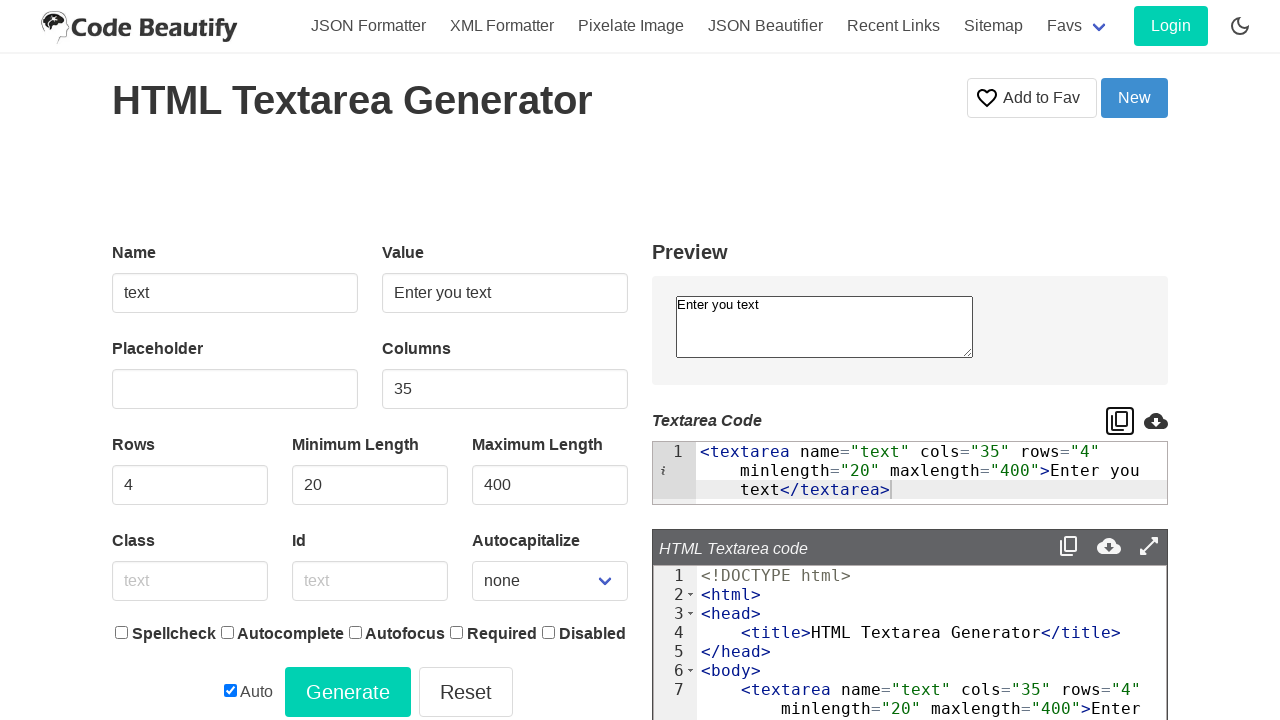

Evaluated that focus has moved away from textarea
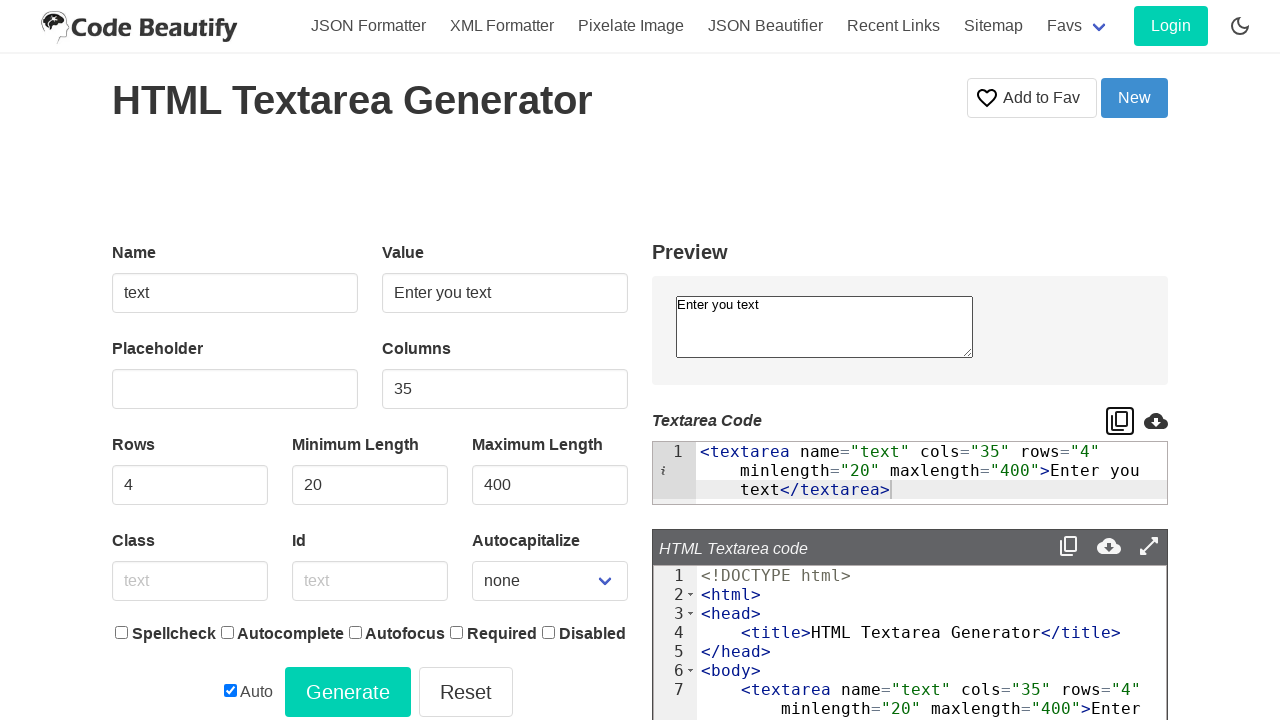

Assertion passed: textarea is no longer focused
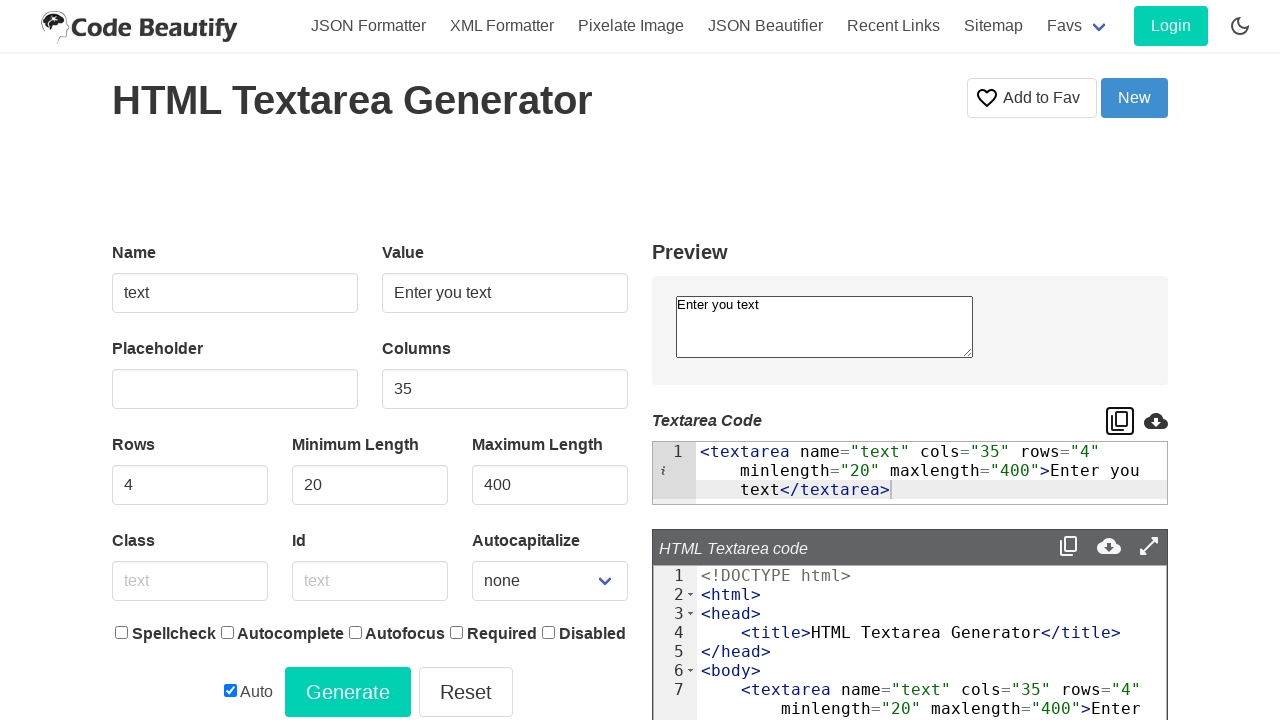

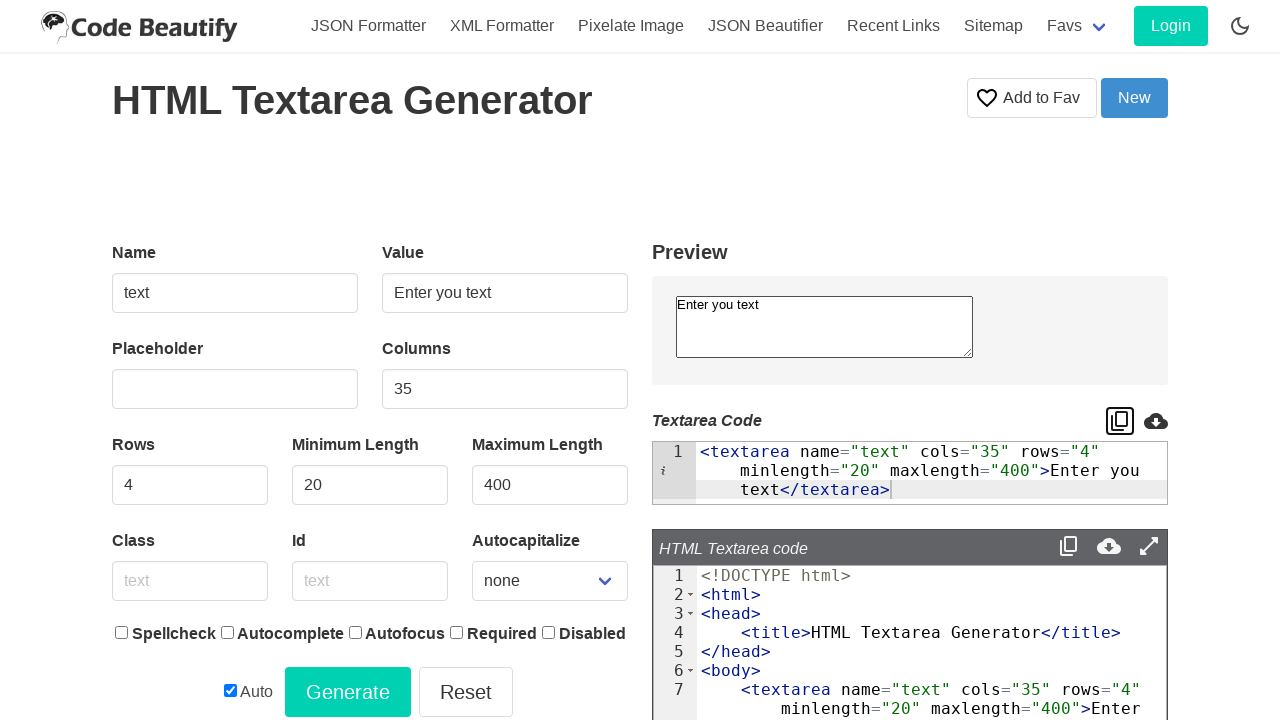